Tests HTML5 form validation on Ubuntu login page by attempting to submit empty fields and invalid email formats

Starting URL: https://login.ubuntu.com/

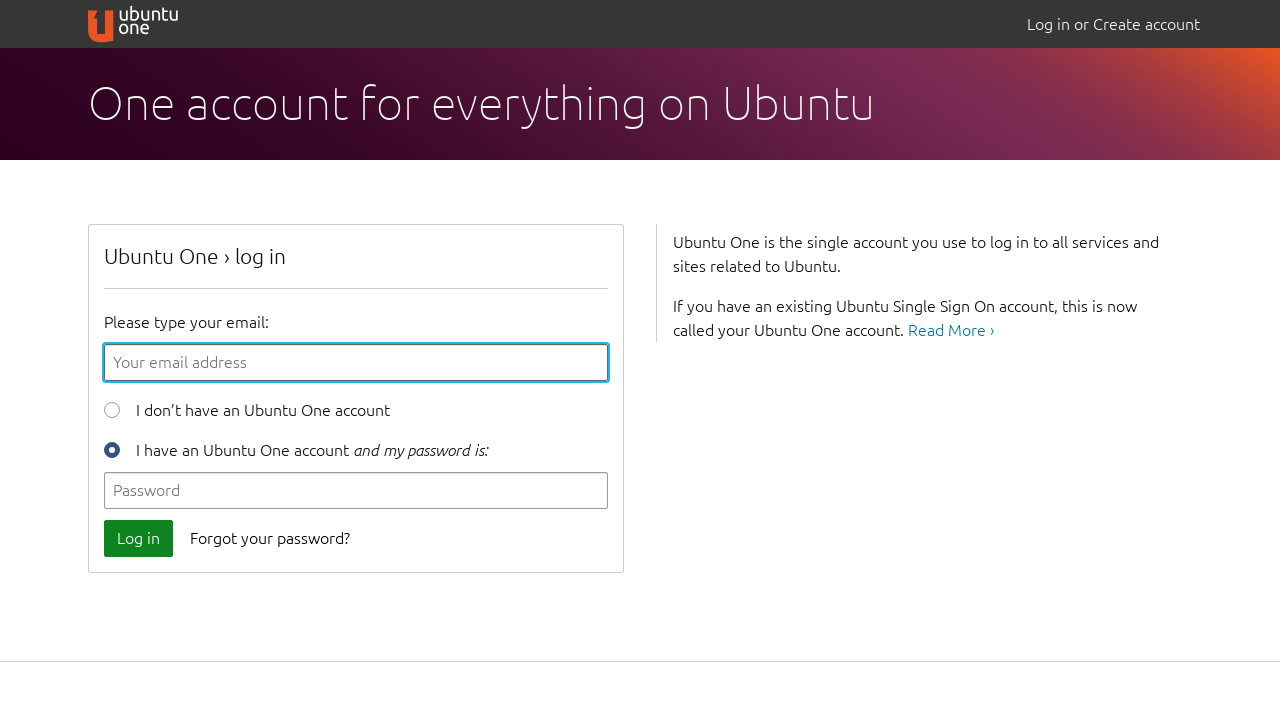

Clicked login button without filling any fields to test HTML5 validation at (138, 538) on button[data-qa-id='login_button']
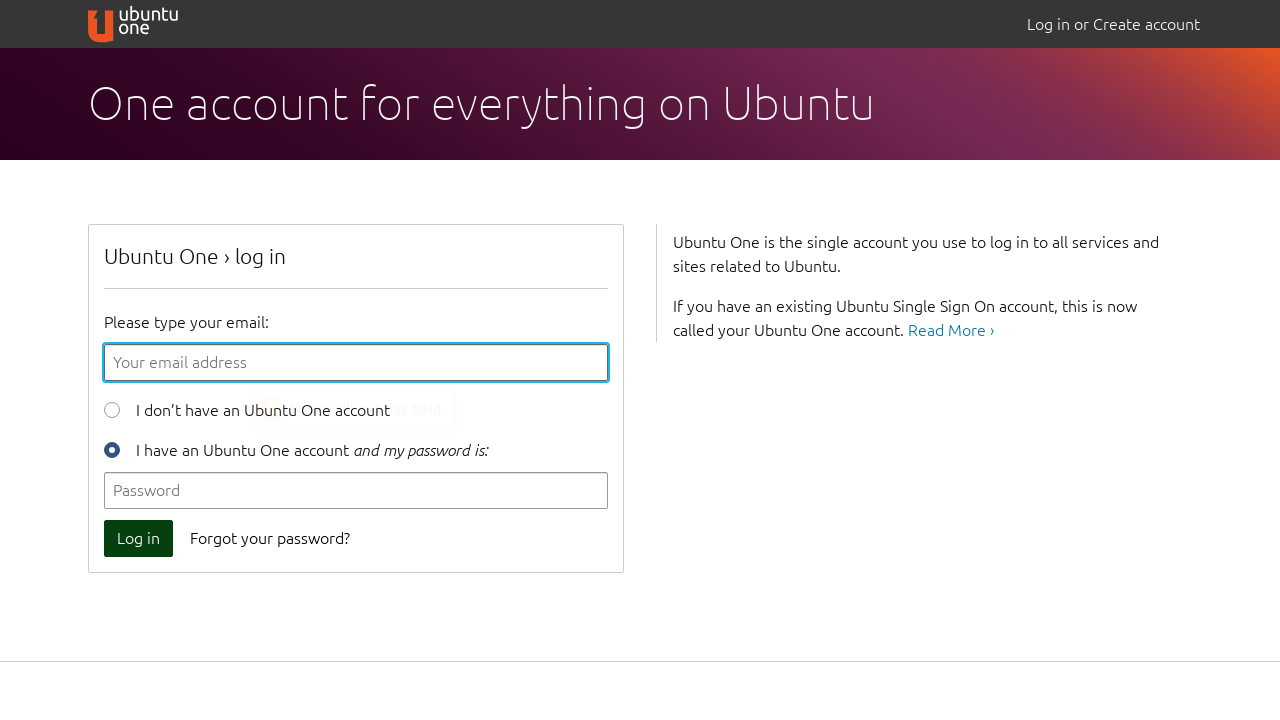

Waited 1000ms for validation messages to appear
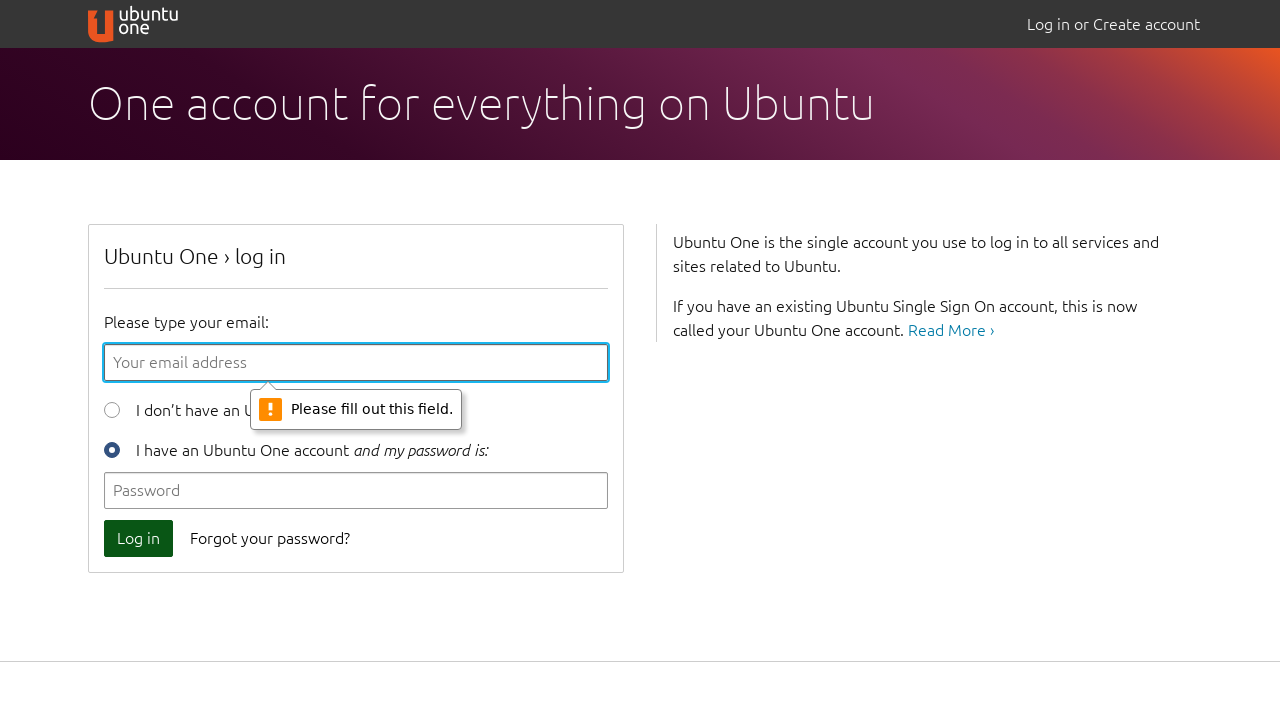

Filled email field with invalid format '123@123@#$' on //form[@id='login-form']//input[@id='id_email']
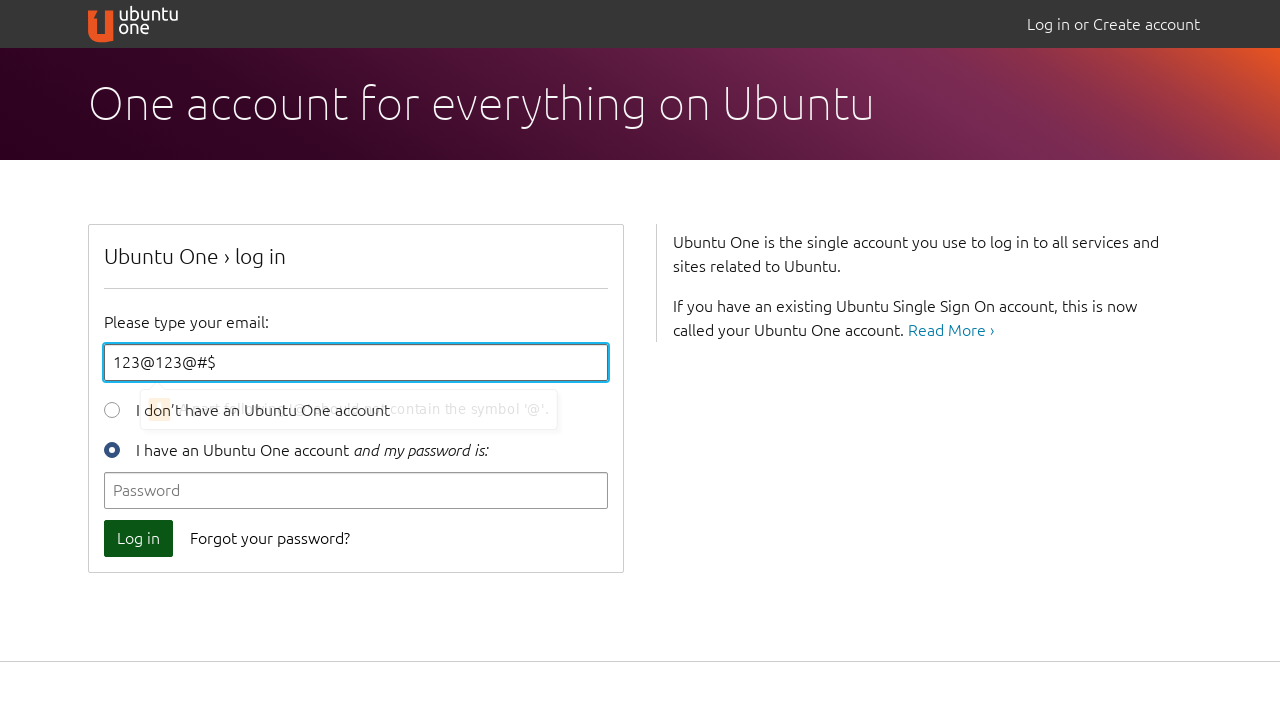

Clicked login button to validate invalid email format at (138, 538) on button[data-qa-id='login_button']
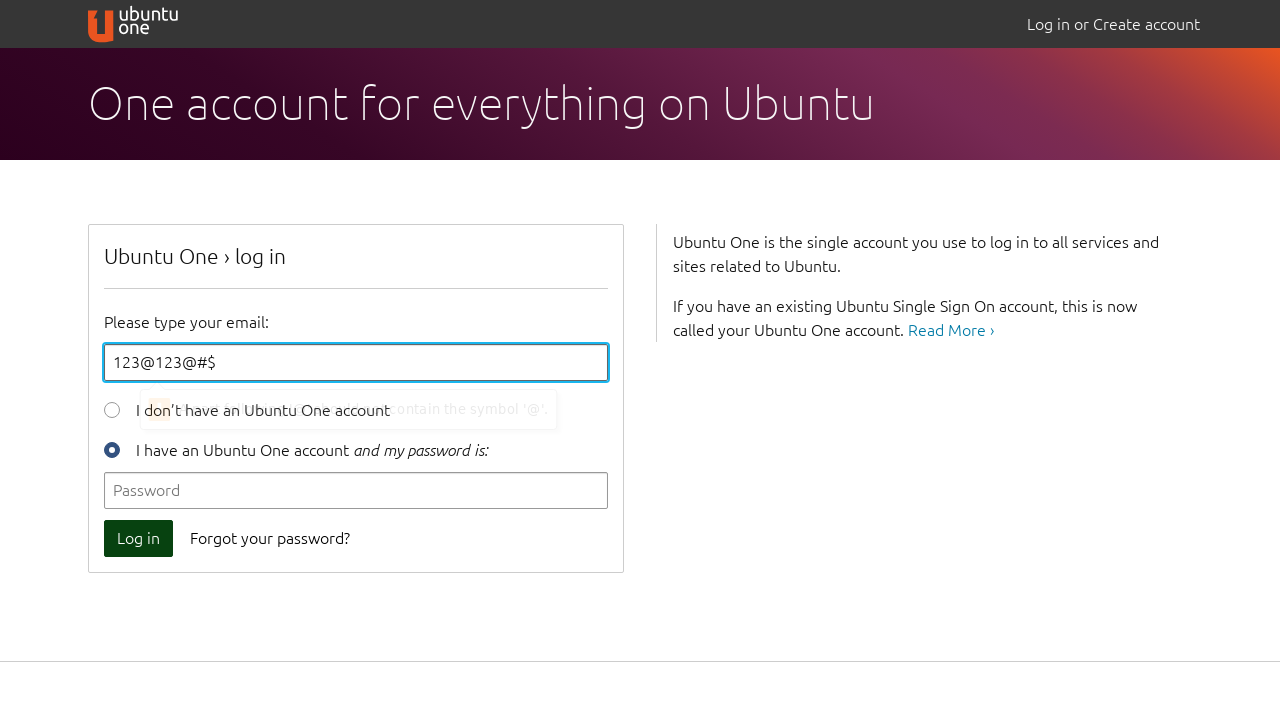

Filled email field with valid format 'abc@gmail.net' on //form[@id='login-form']//input[@id='id_email']
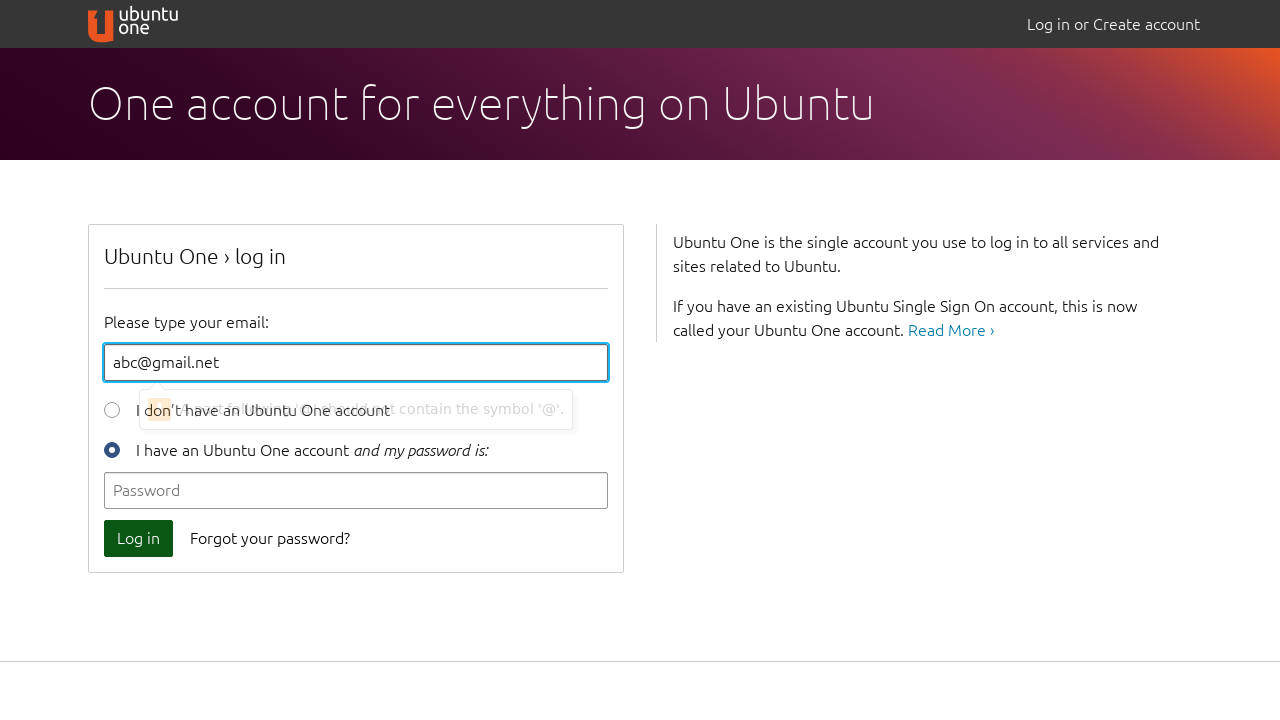

Clicked login button with valid email to trigger password field validation at (138, 538) on button[data-qa-id='login_button']
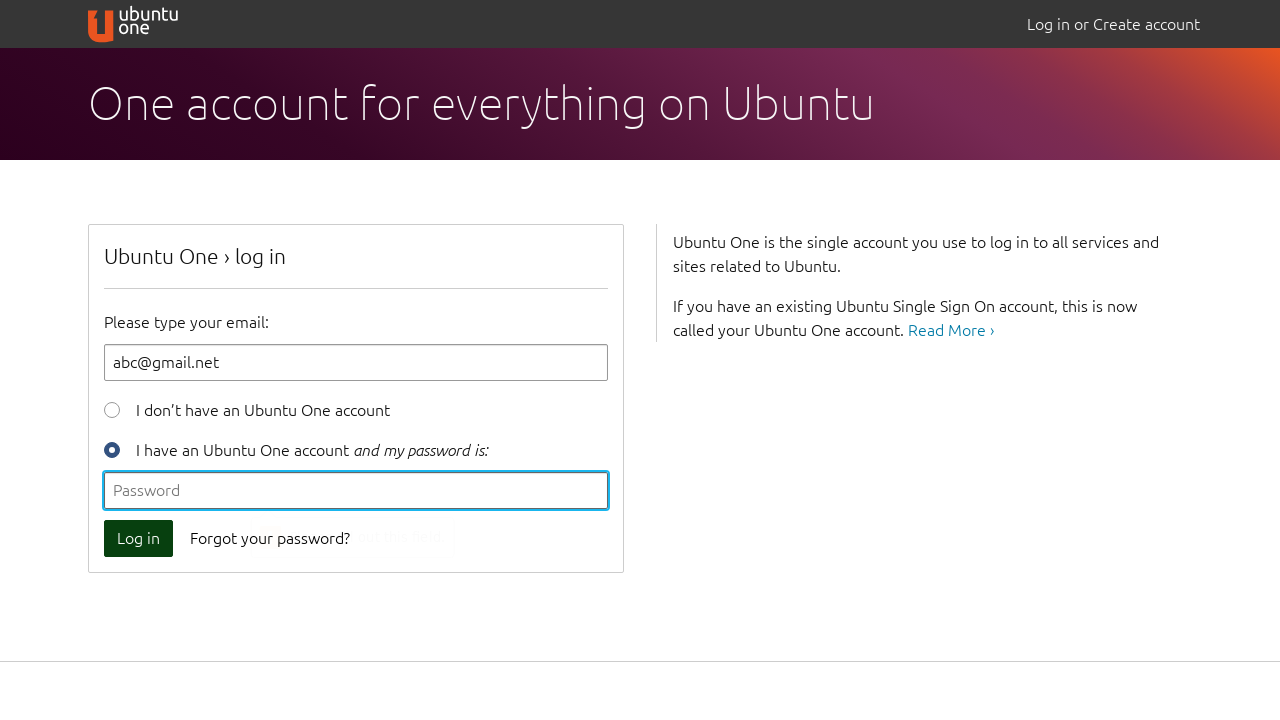

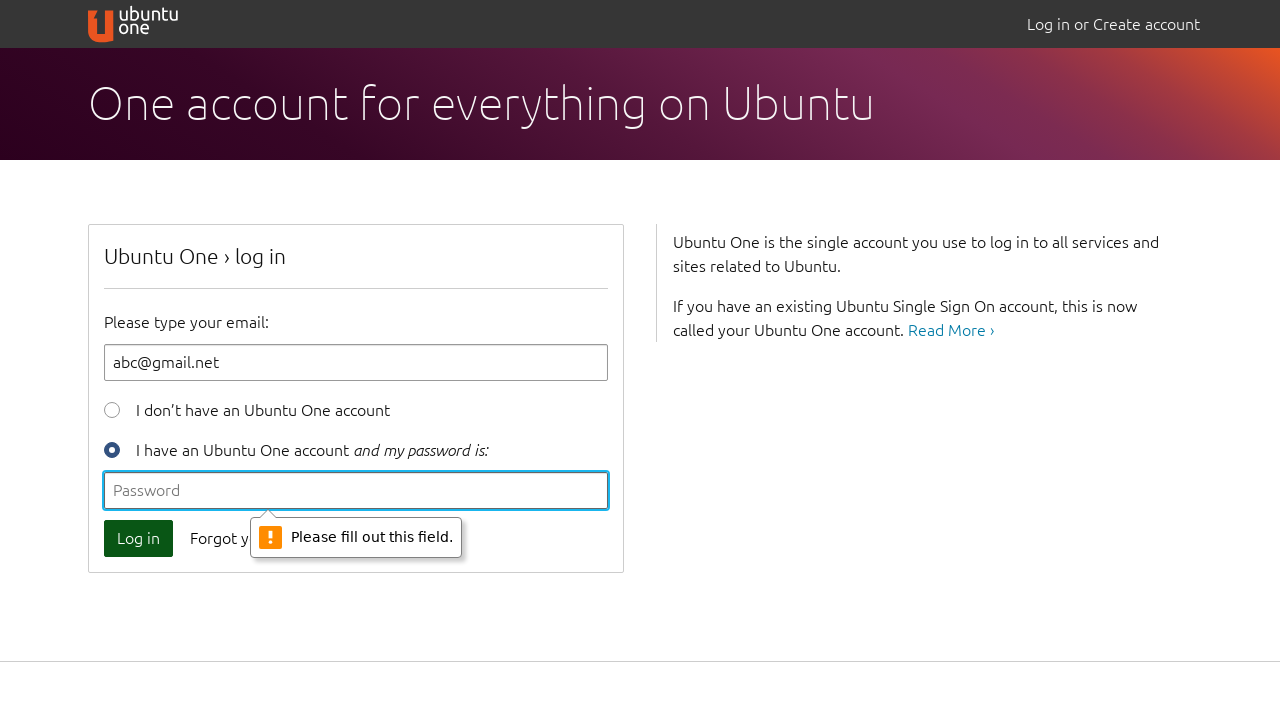